Tests registration form with mismatched password confirmation to verify password mismatch error

Starting URL: https://alada.vn/tai-khoan/dang-ky.html

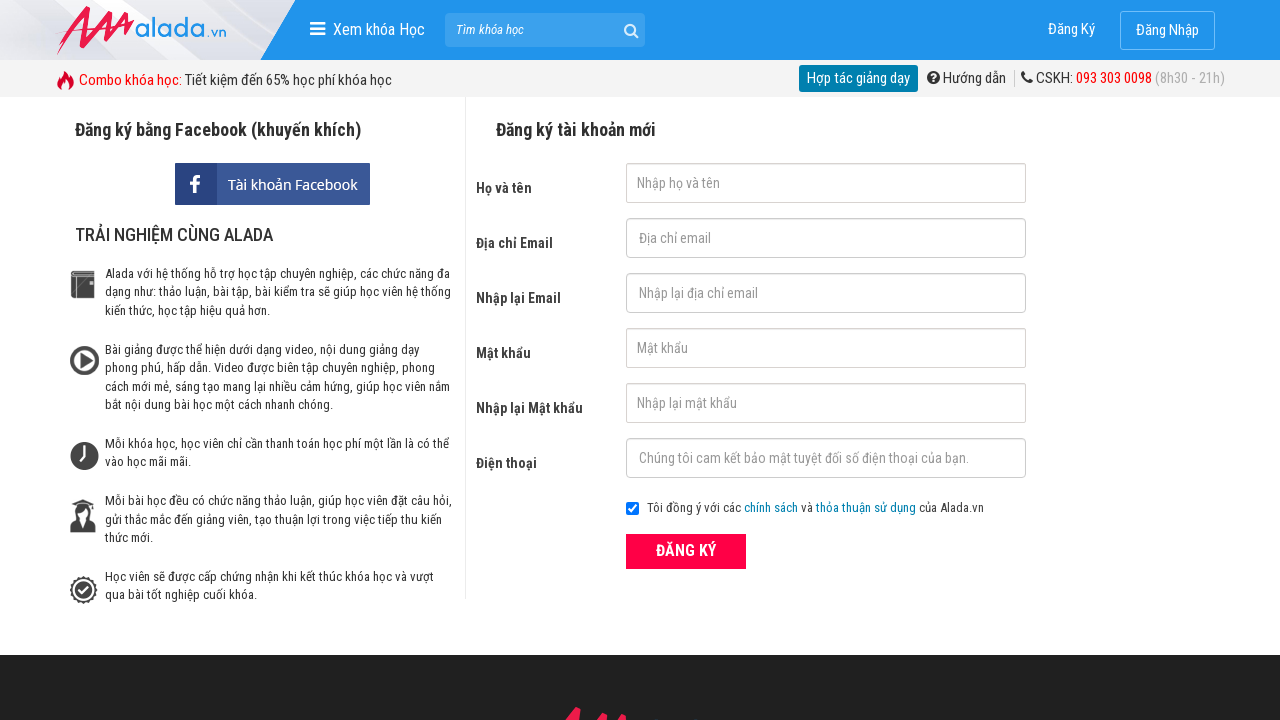

Filled first name field with 'dang ky' on #txtFirstname
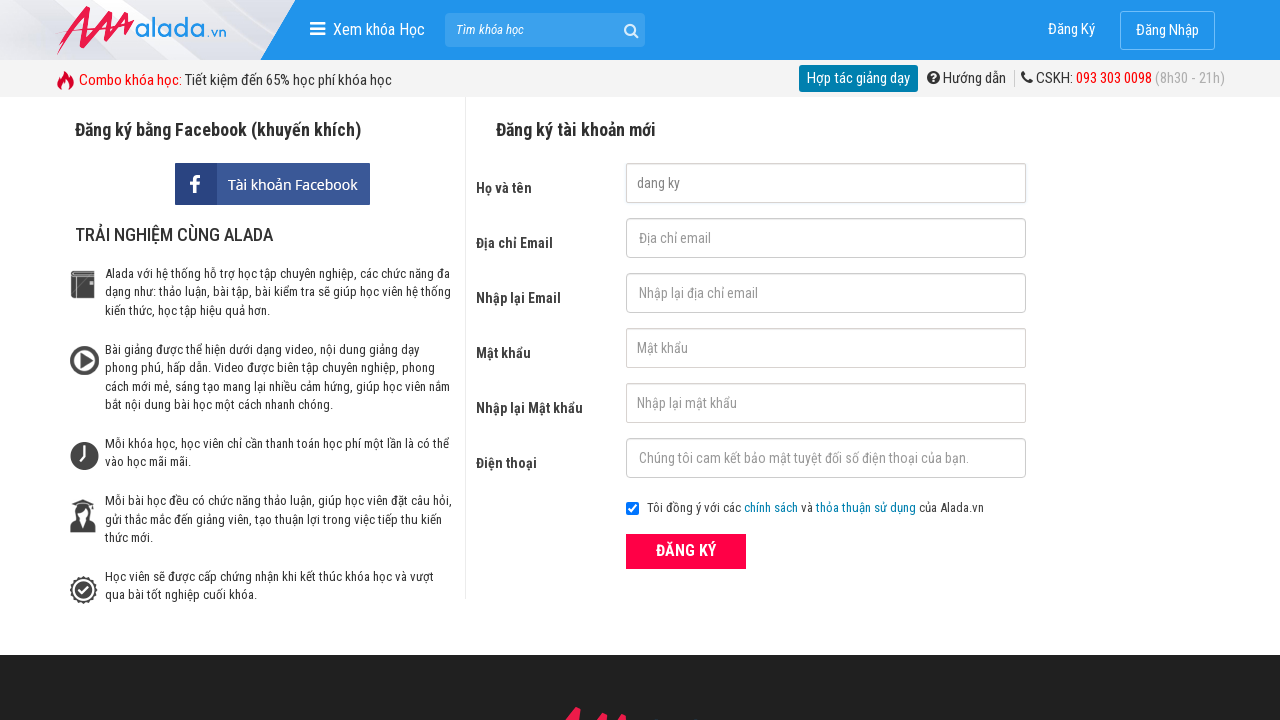

Filled email field with 'dang-ky@123@' on #txtEmail
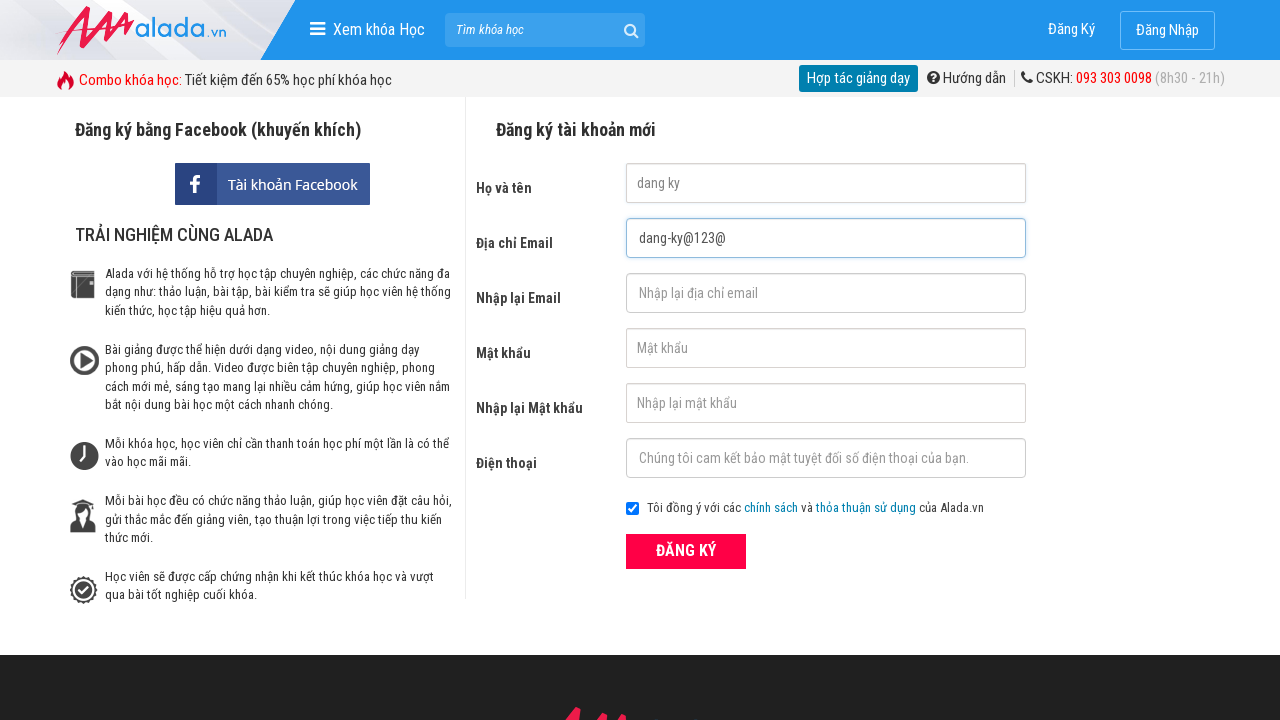

Filled confirm email field with 'dang-ky@123' on #txtCEmail
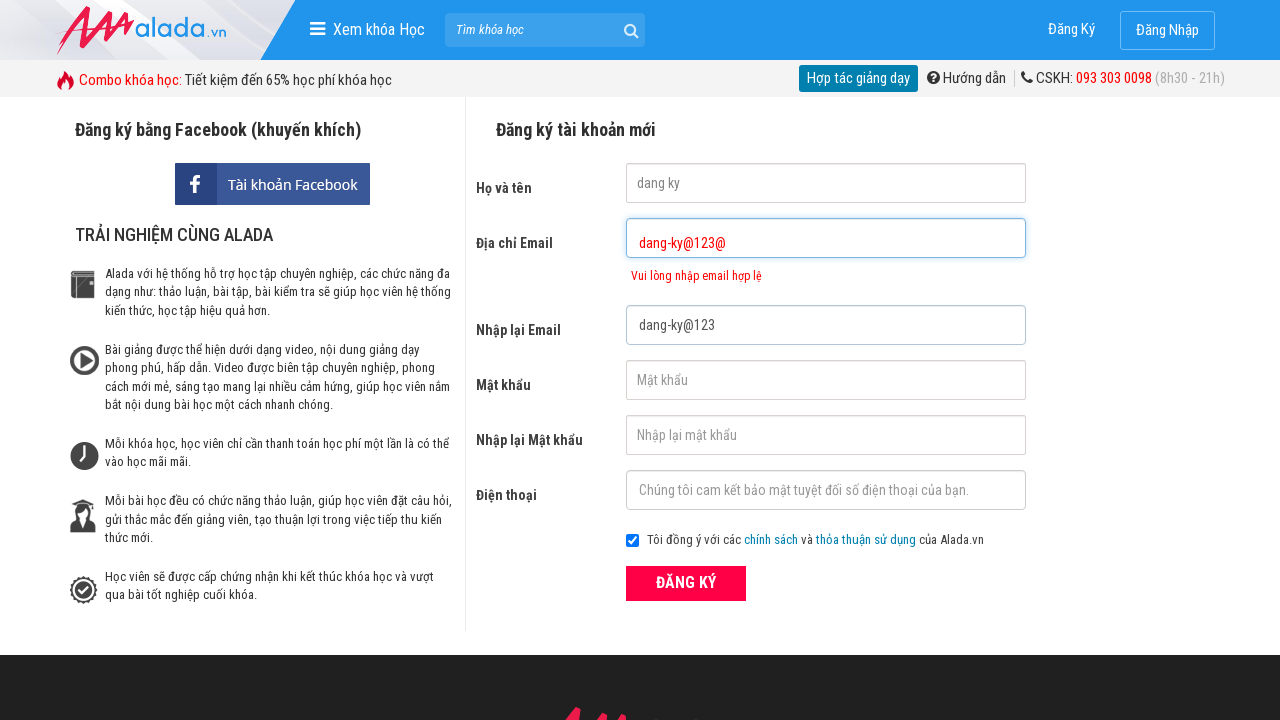

Filled password field with 'Tien123' on #txtPassword
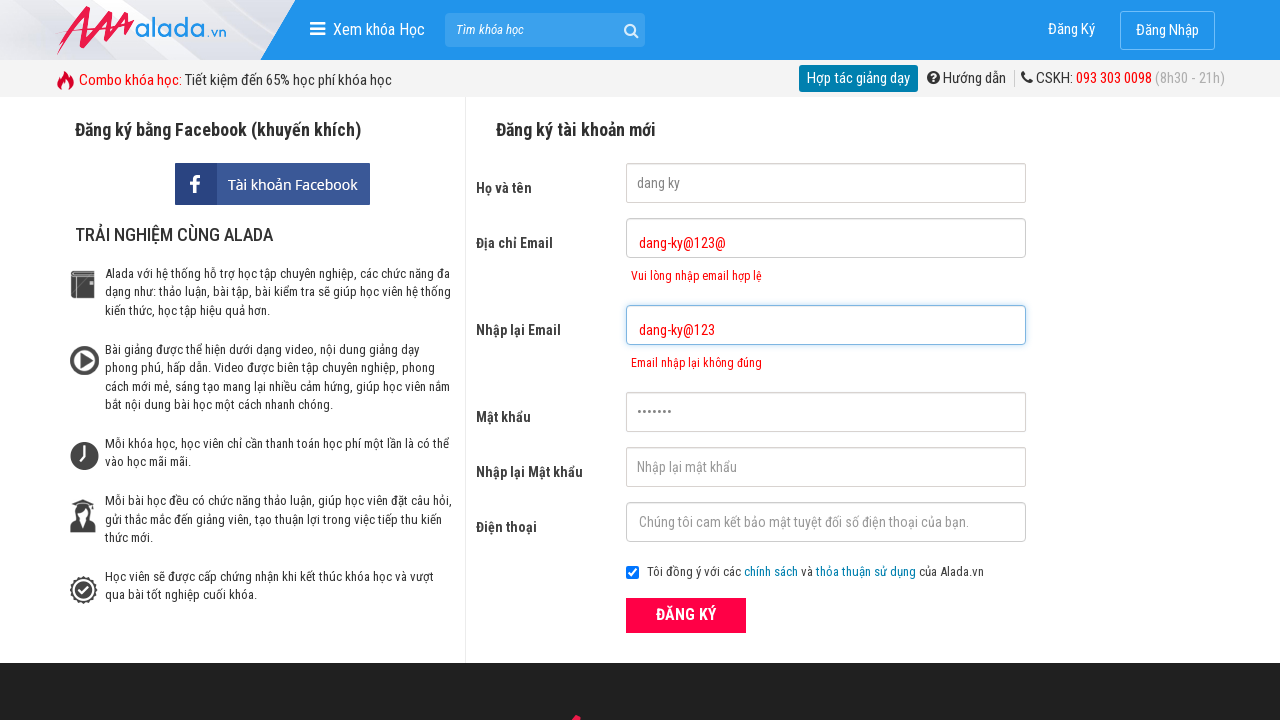

Filled confirm password field with 'Tien12345' (mismatched password) on #txtCPassword
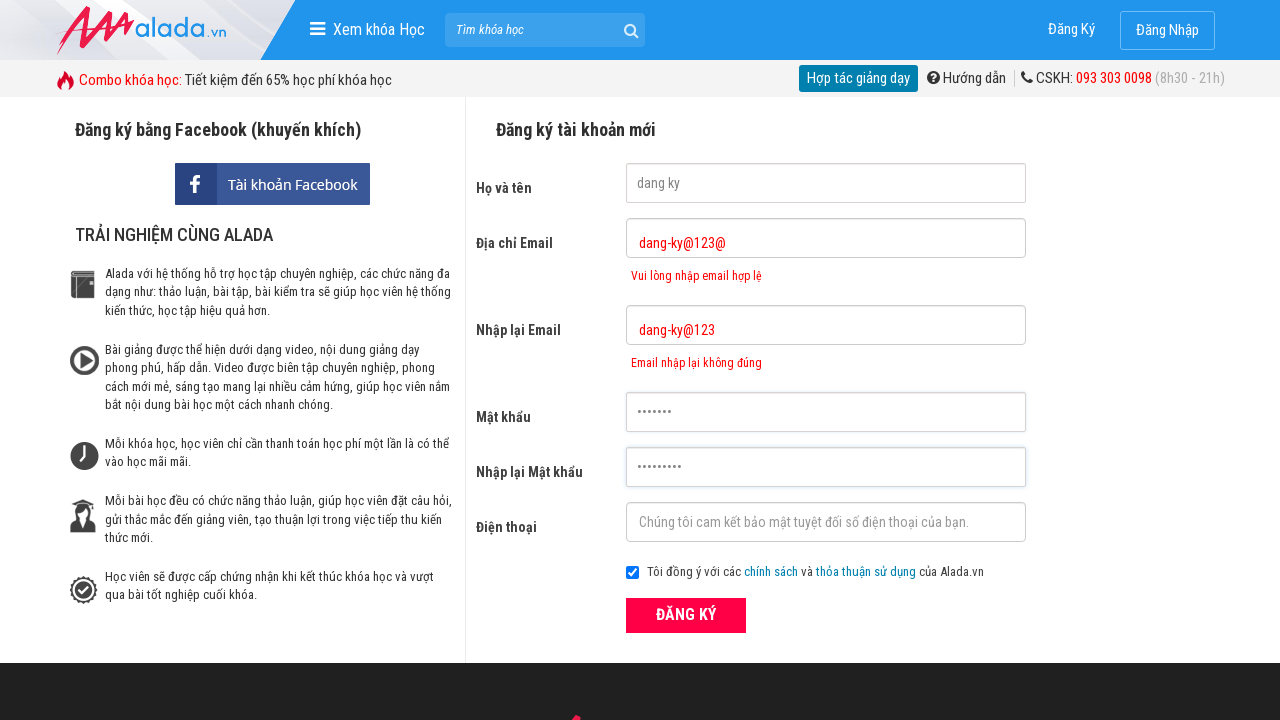

Filled phone field with '0905123123' on #txtPhone
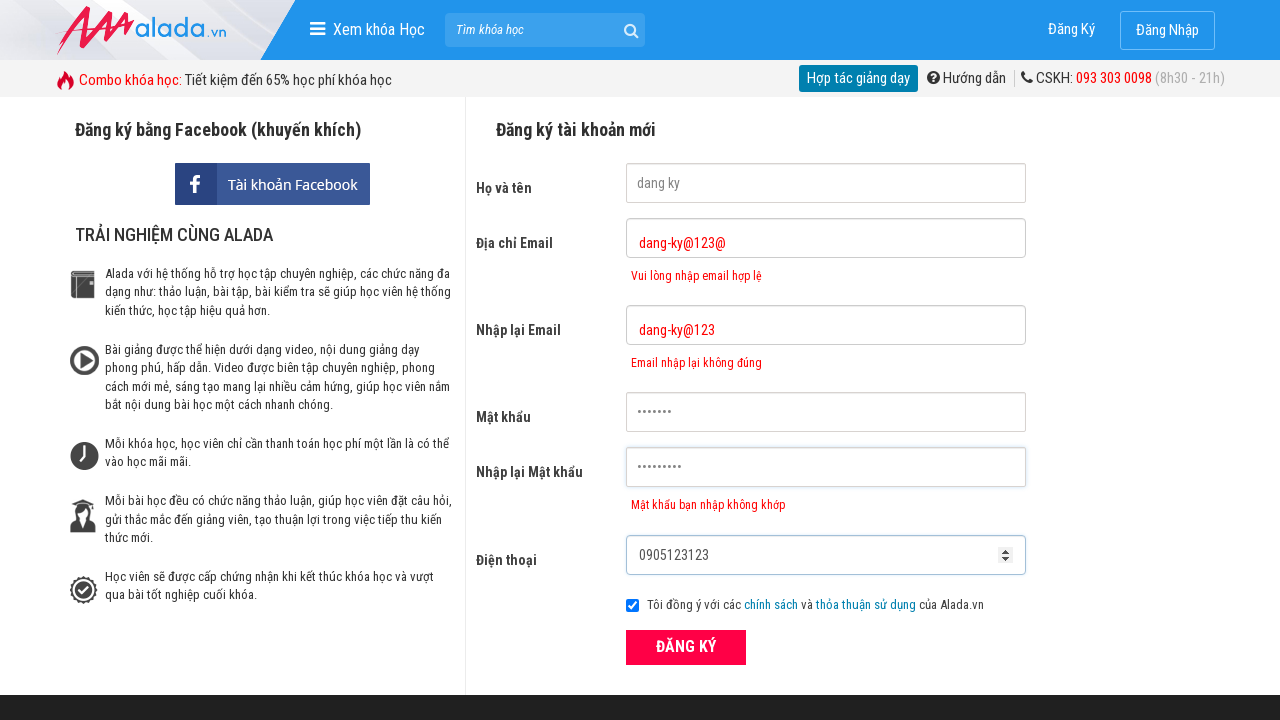

Clicked ĐĂNG KÝ (Register) button at (686, 648) on xpath=//div[@class='columm login_col_8']//button[text()='ĐĂNG KÝ']
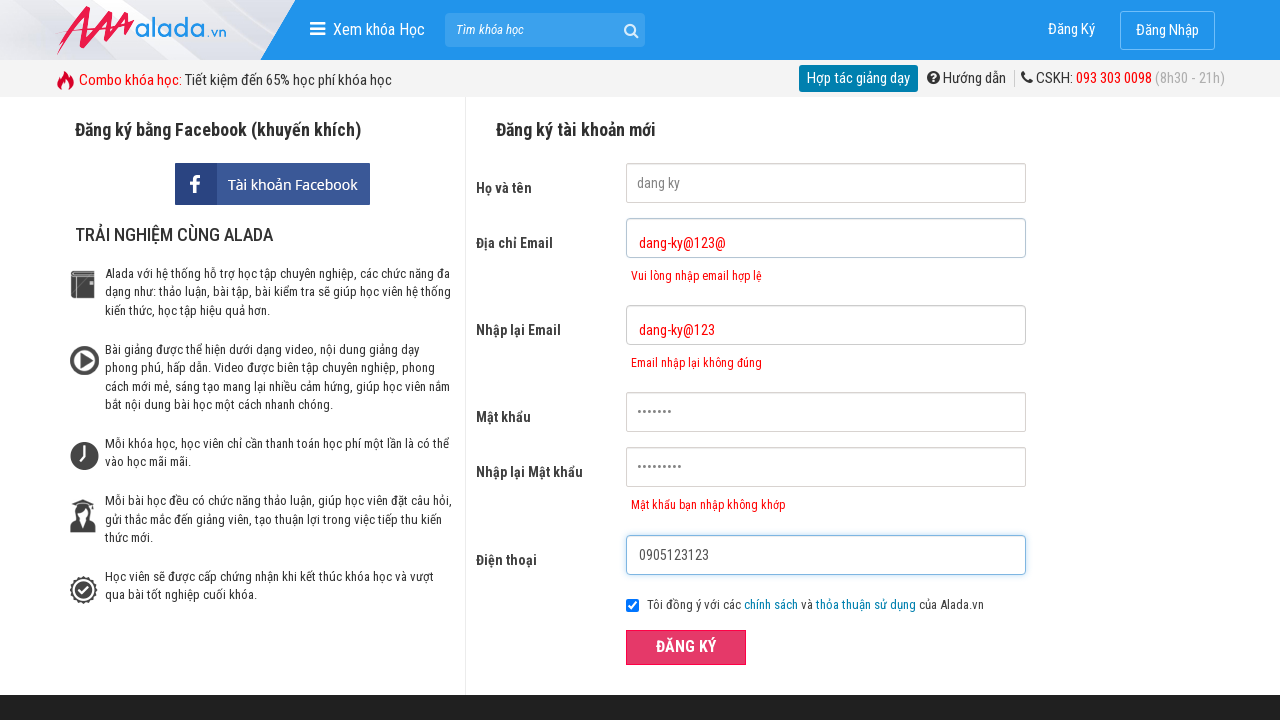

Password mismatch error message appeared
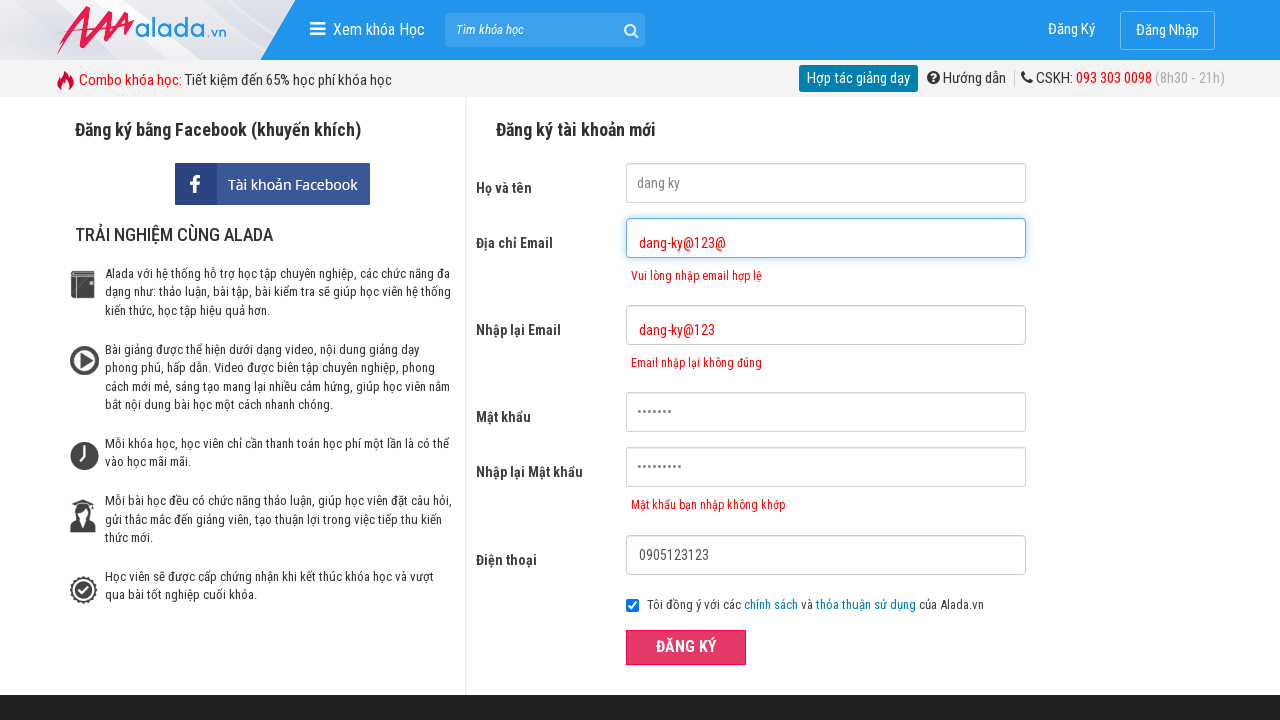

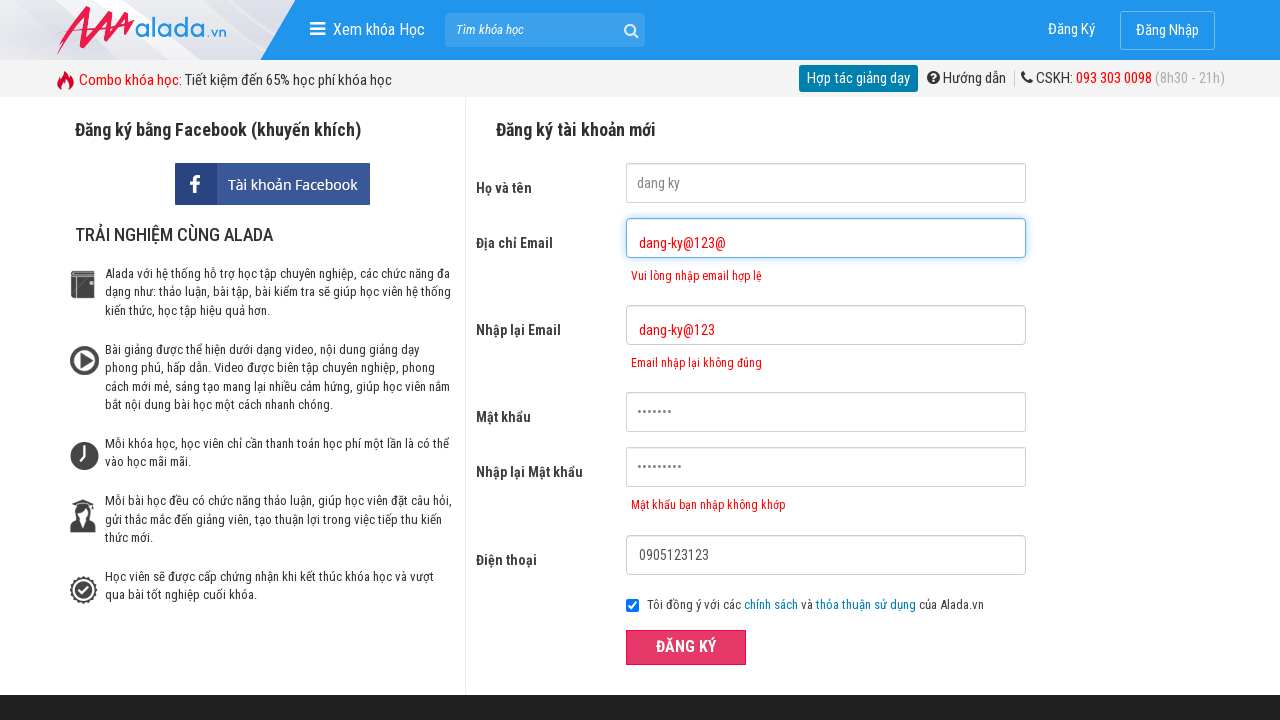